Tests checkbox functionality on the HeroApp demo site by clicking on the Checkboxes link, validating checkbox states (displayed, enabled, selected/not selected), selecting checkbox 1, then deselecting both checkboxes.

Starting URL: http://the-internet.herokuapp.com/

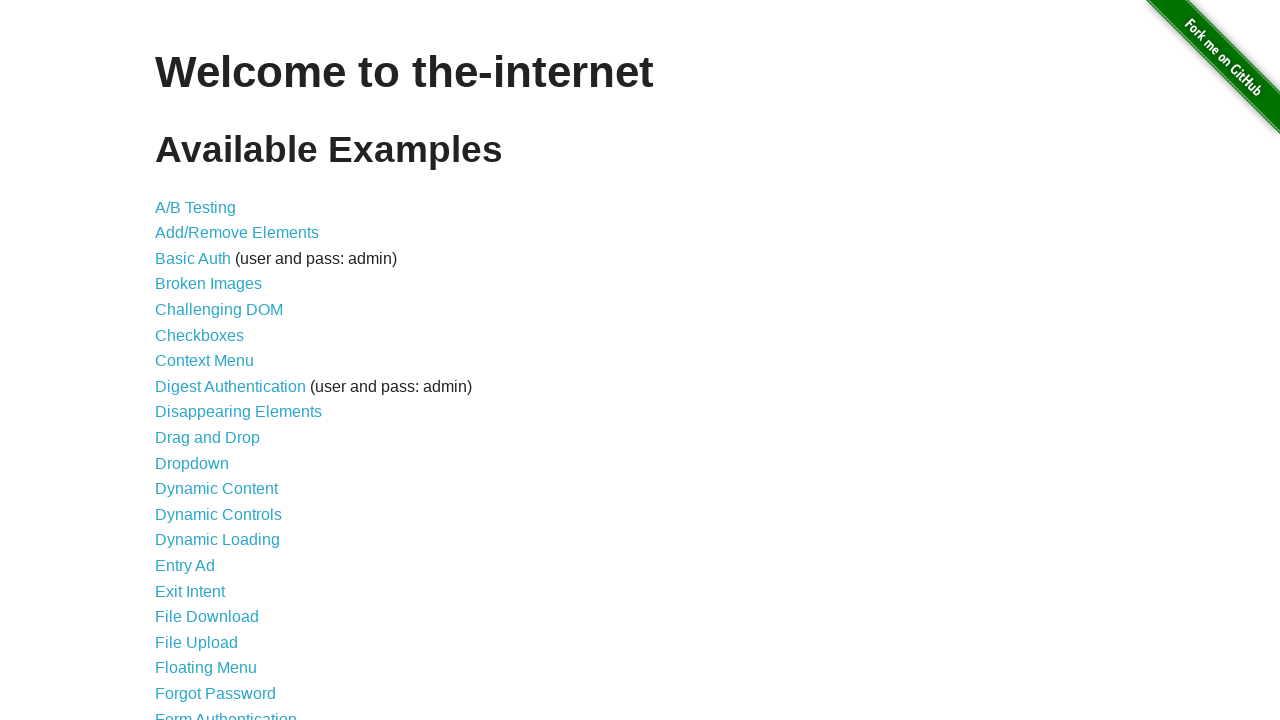

Clicked on Checkboxes link at (200, 335) on a:has-text('Checkboxes')
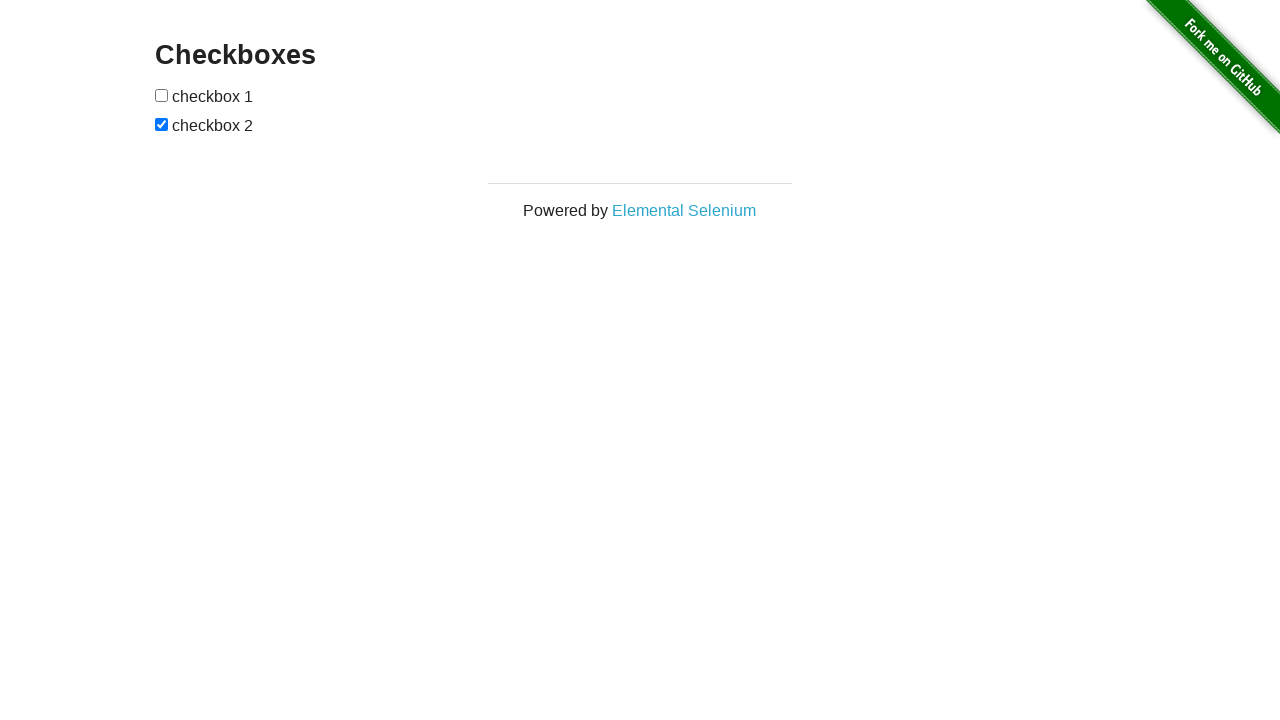

Checkboxes loaded and visible
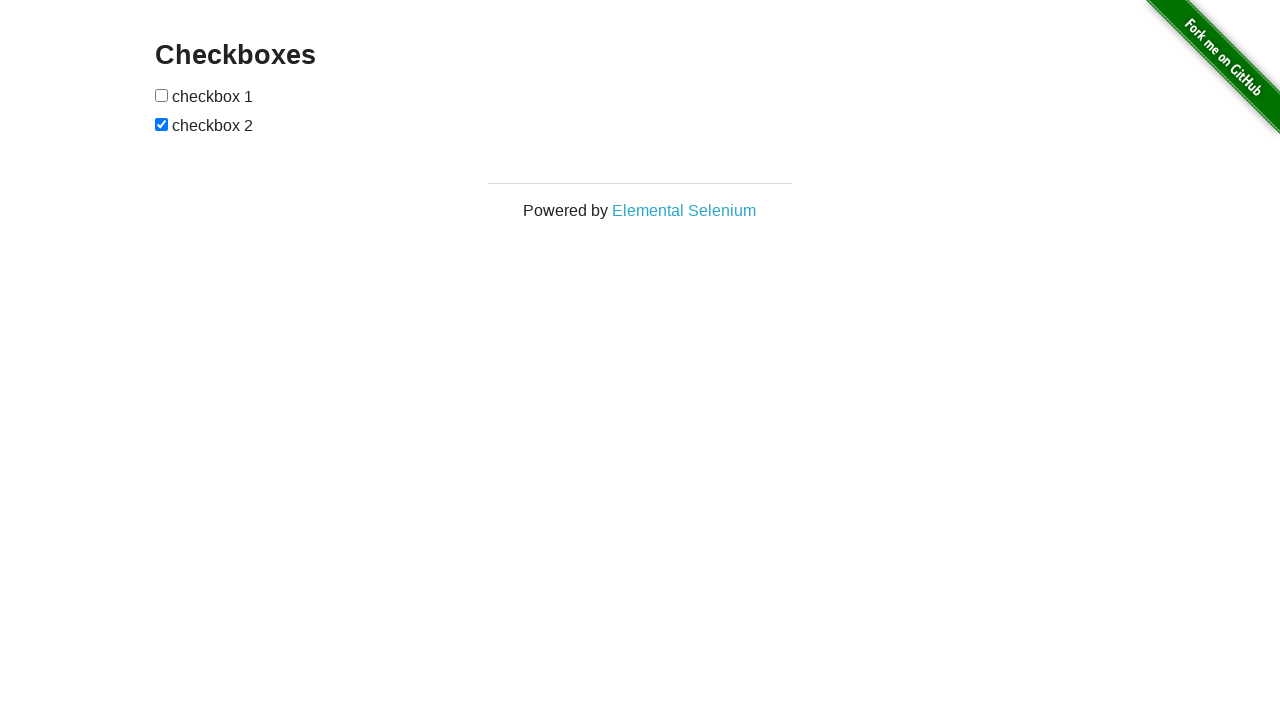

Located checkbox elements
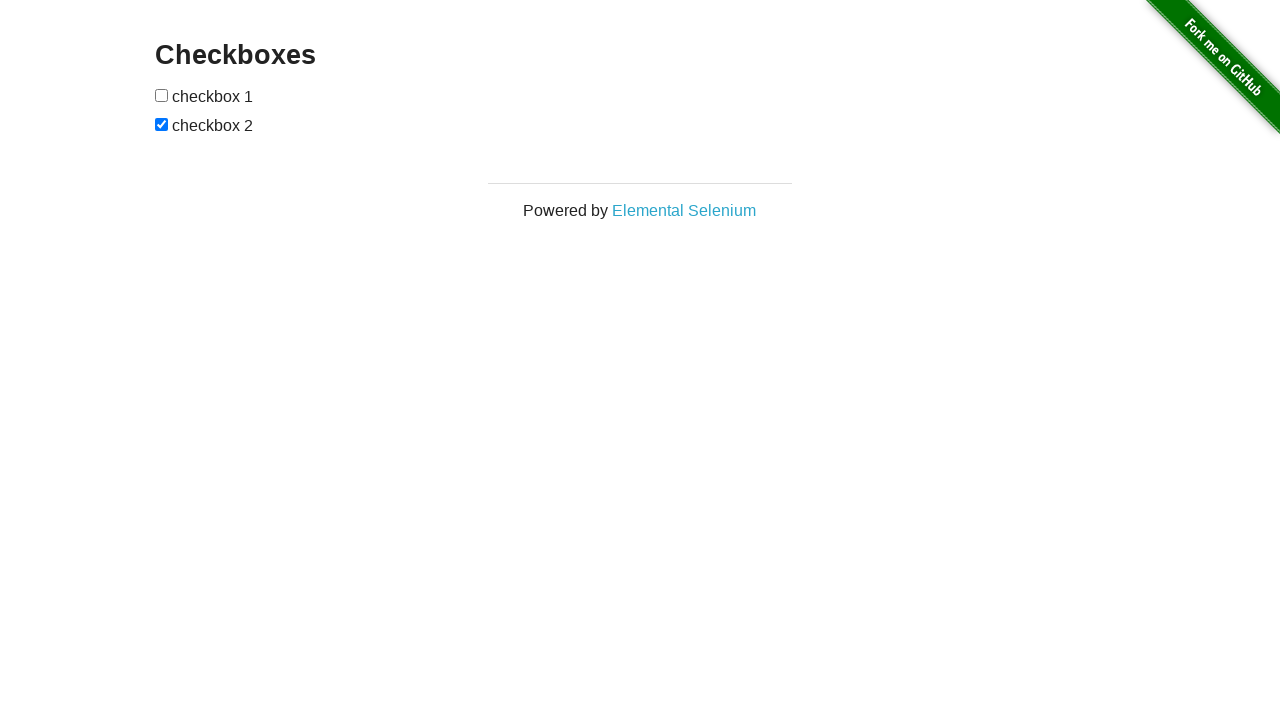

Validated checkbox 1 is visible
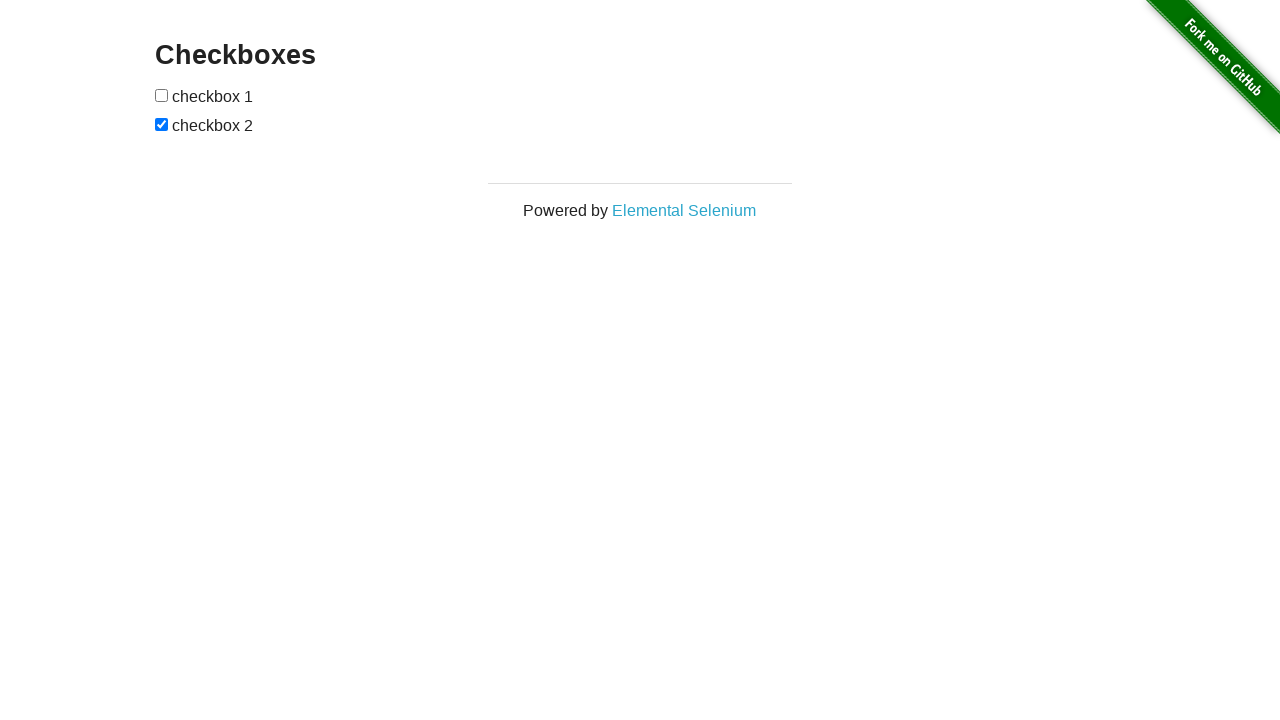

Validated checkbox 2 is visible
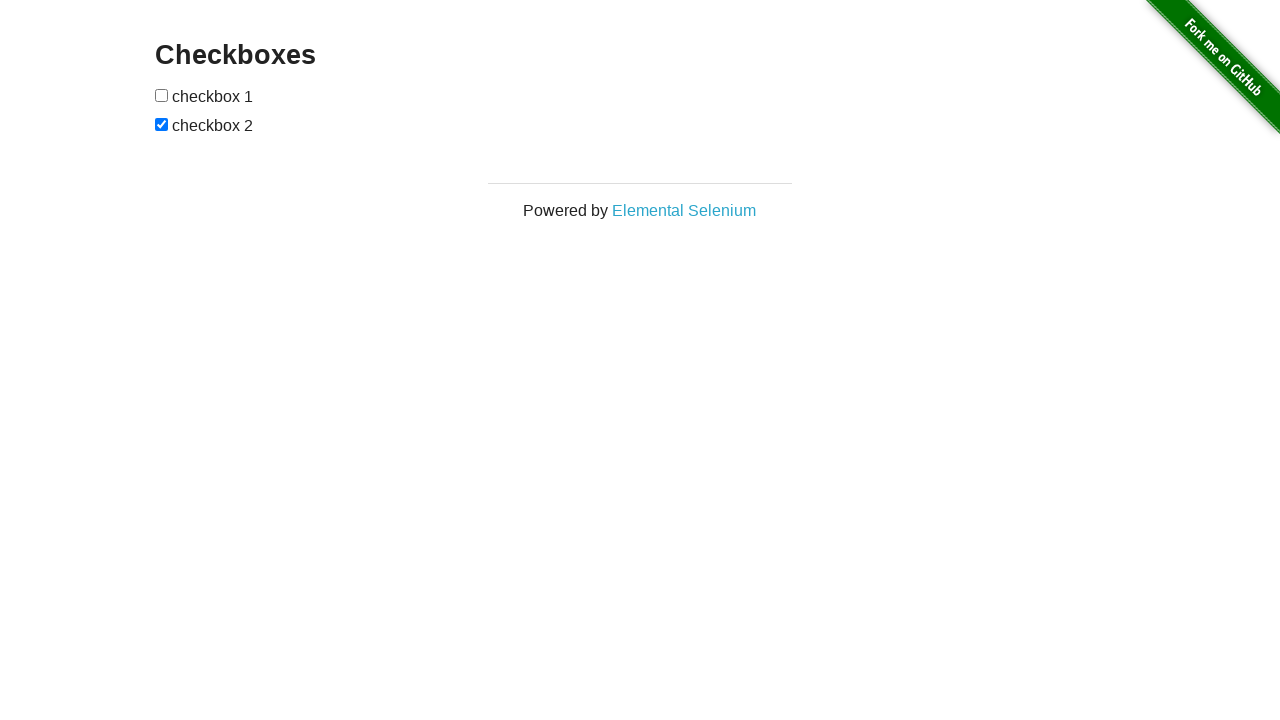

Validated checkbox 1 is enabled
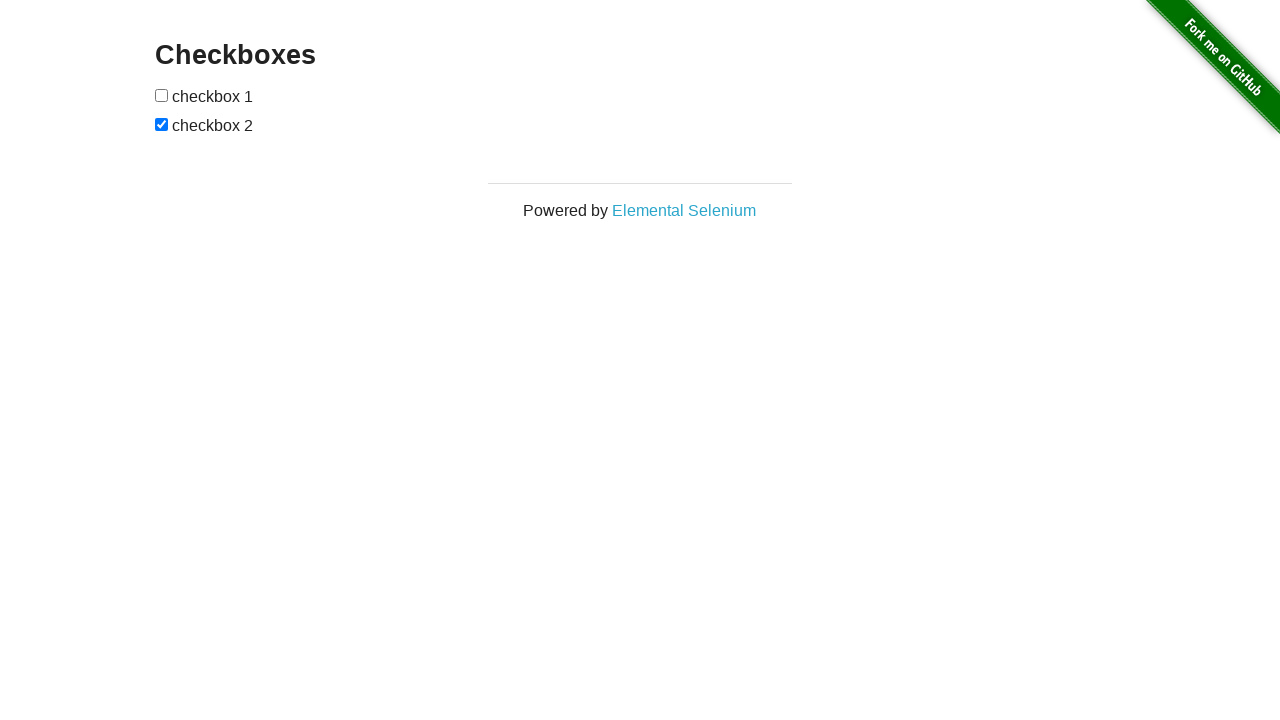

Validated checkbox 2 is enabled
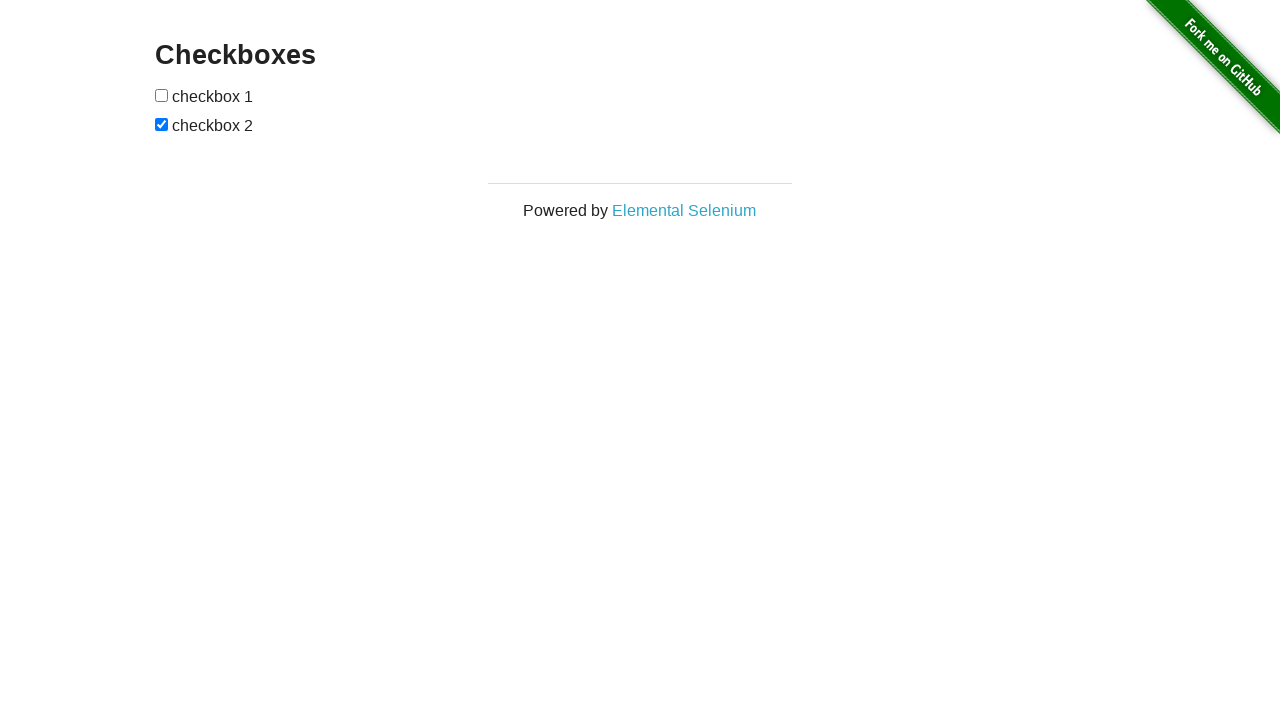

Validated checkbox 1 is not checked
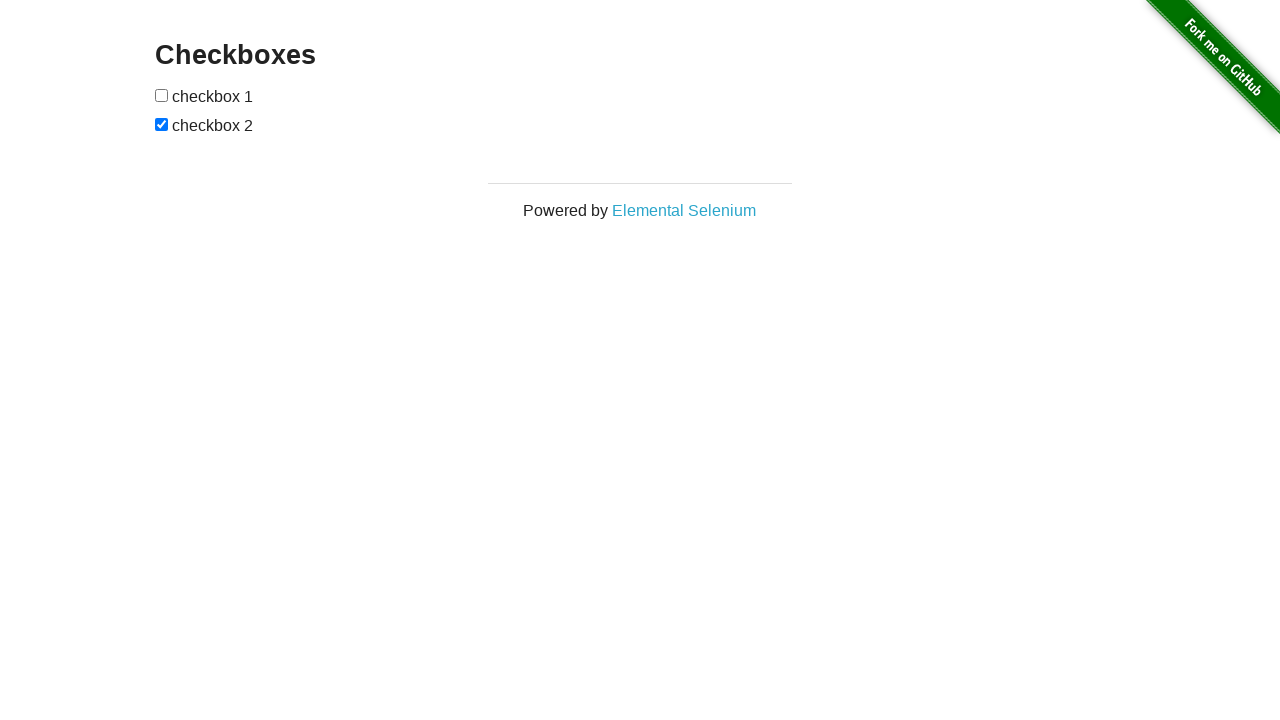

Validated checkbox 2 is checked
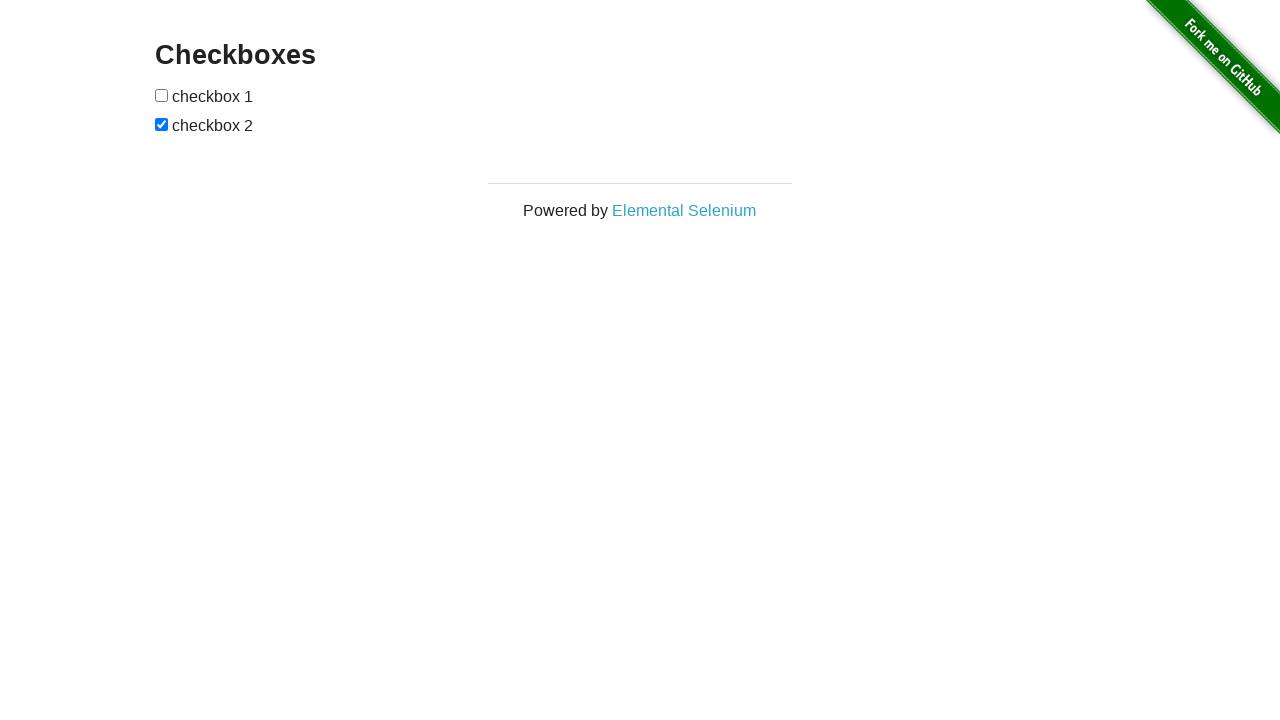

Clicked checkbox 1 to select it at (162, 95) on input[type='checkbox'] >> nth=0
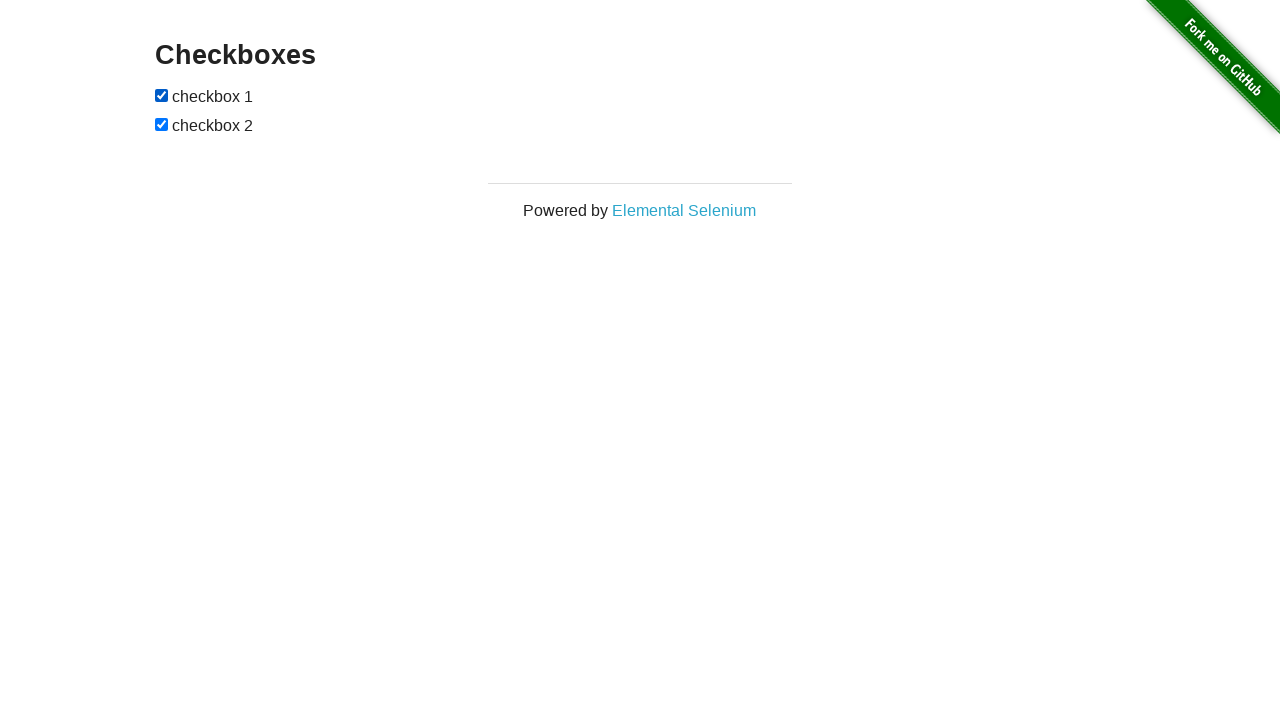

Validated checkbox 1 is now checked
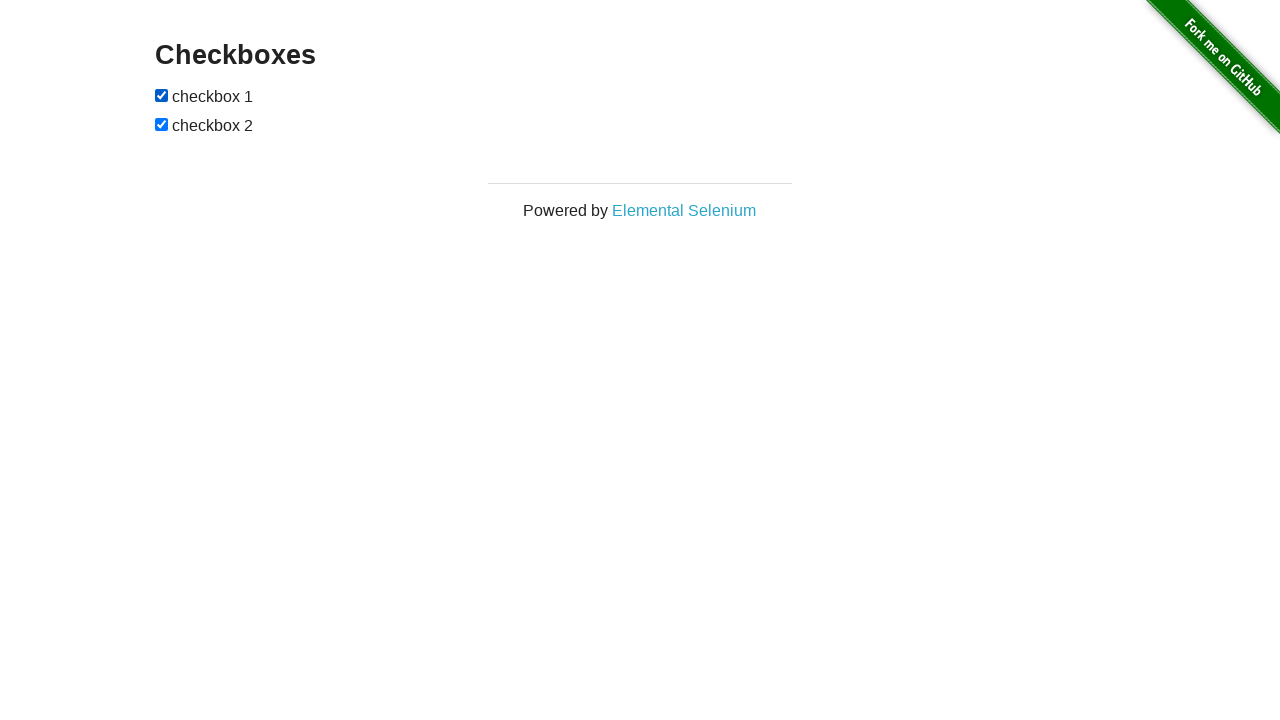

Clicked checkbox 1 to deselect it at (162, 95) on input[type='checkbox'] >> nth=0
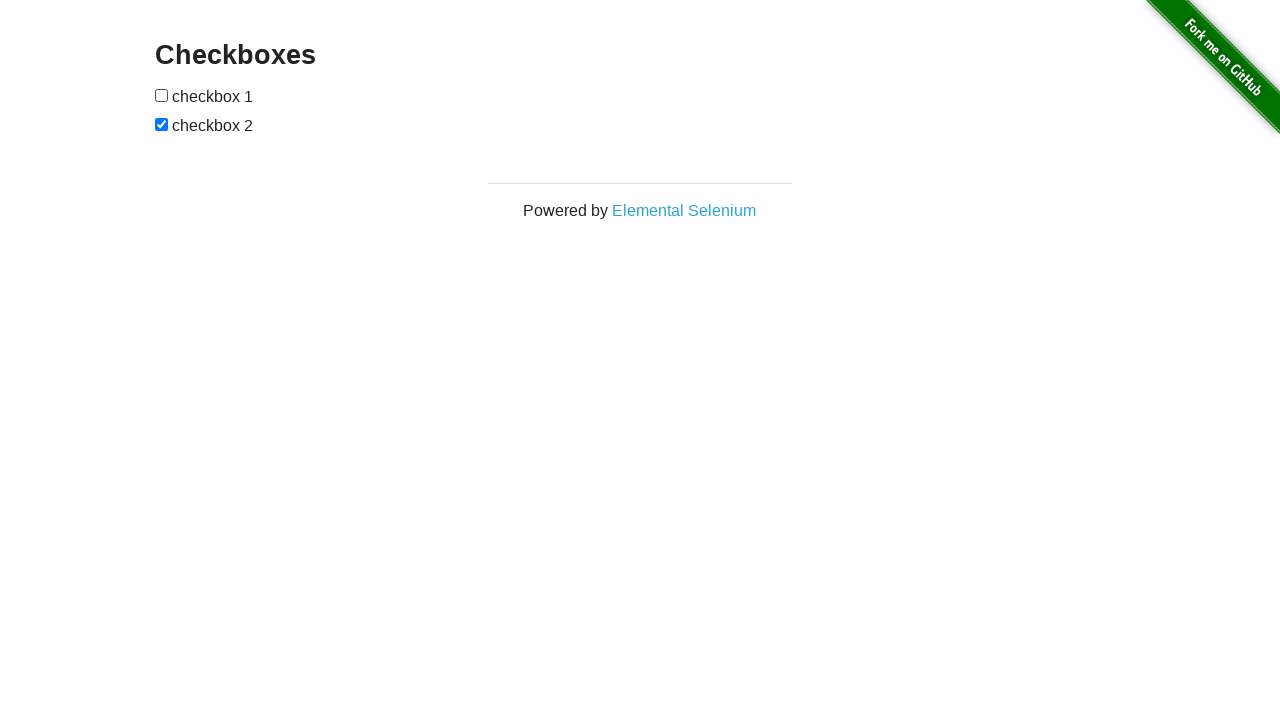

Validated checkbox 1 is now unchecked
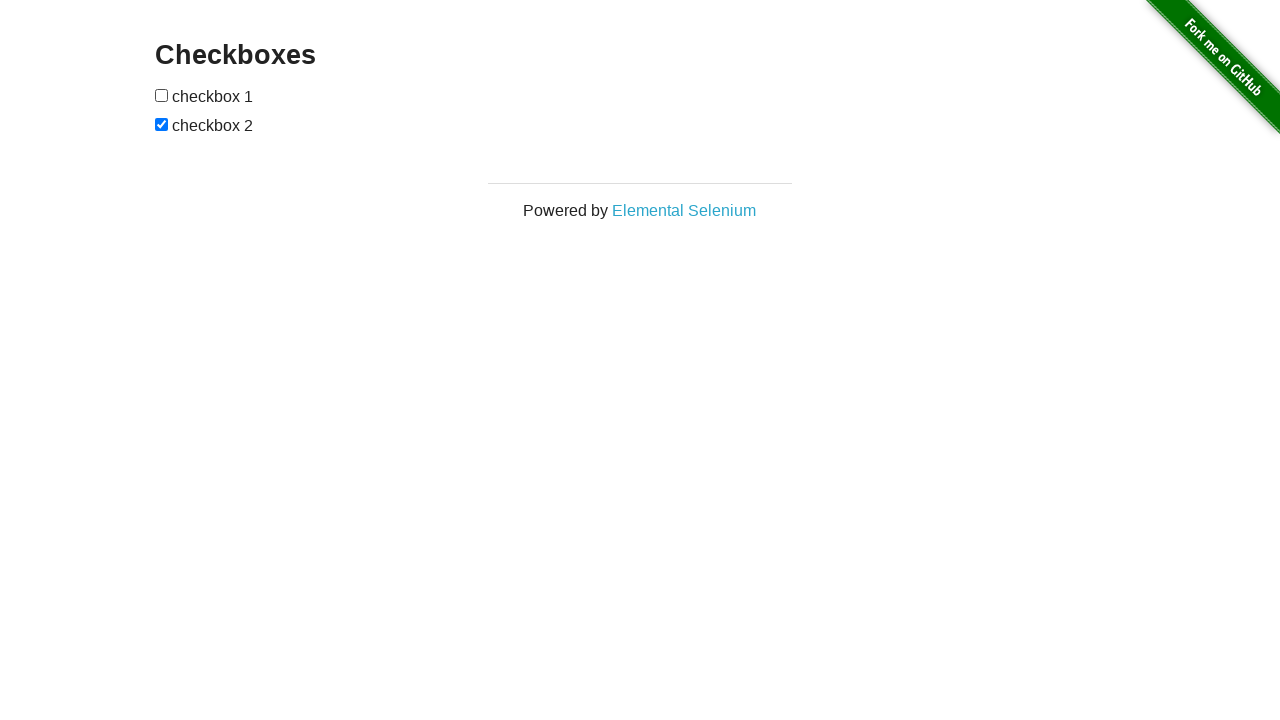

Clicked checkbox 2 to deselect it at (162, 124) on input[type='checkbox'] >> nth=1
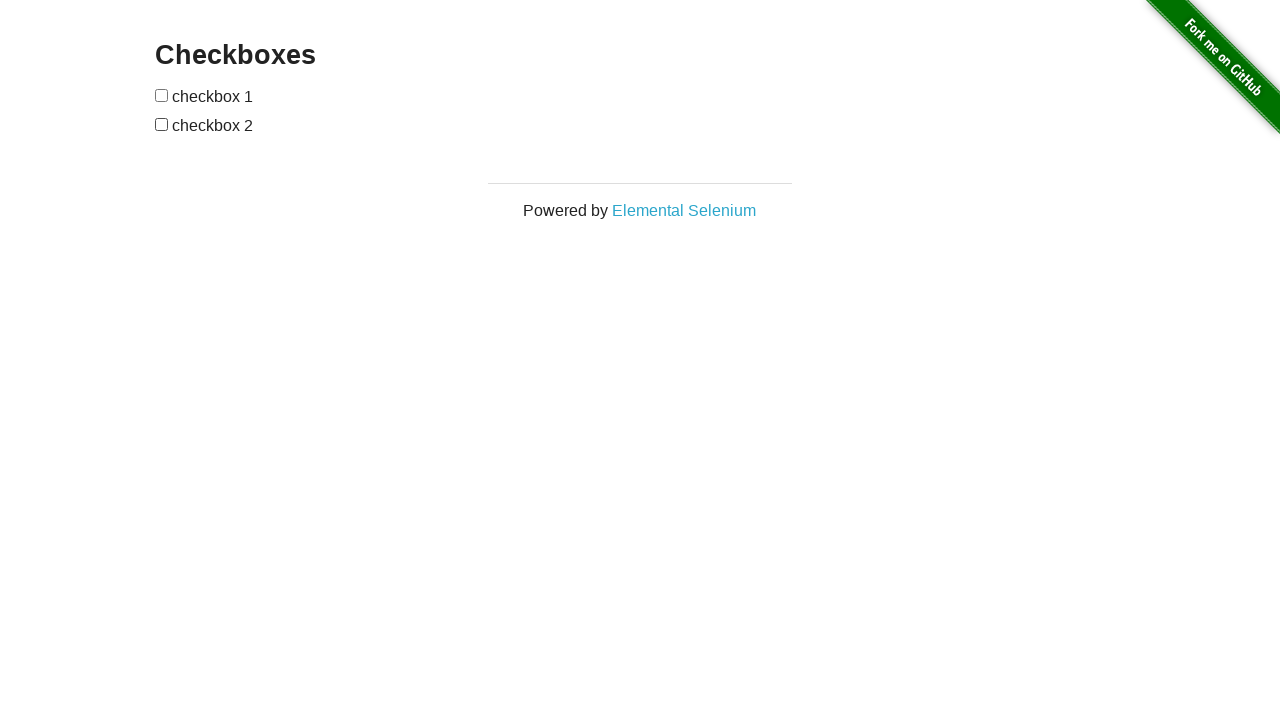

Validated checkbox 2 is now unchecked
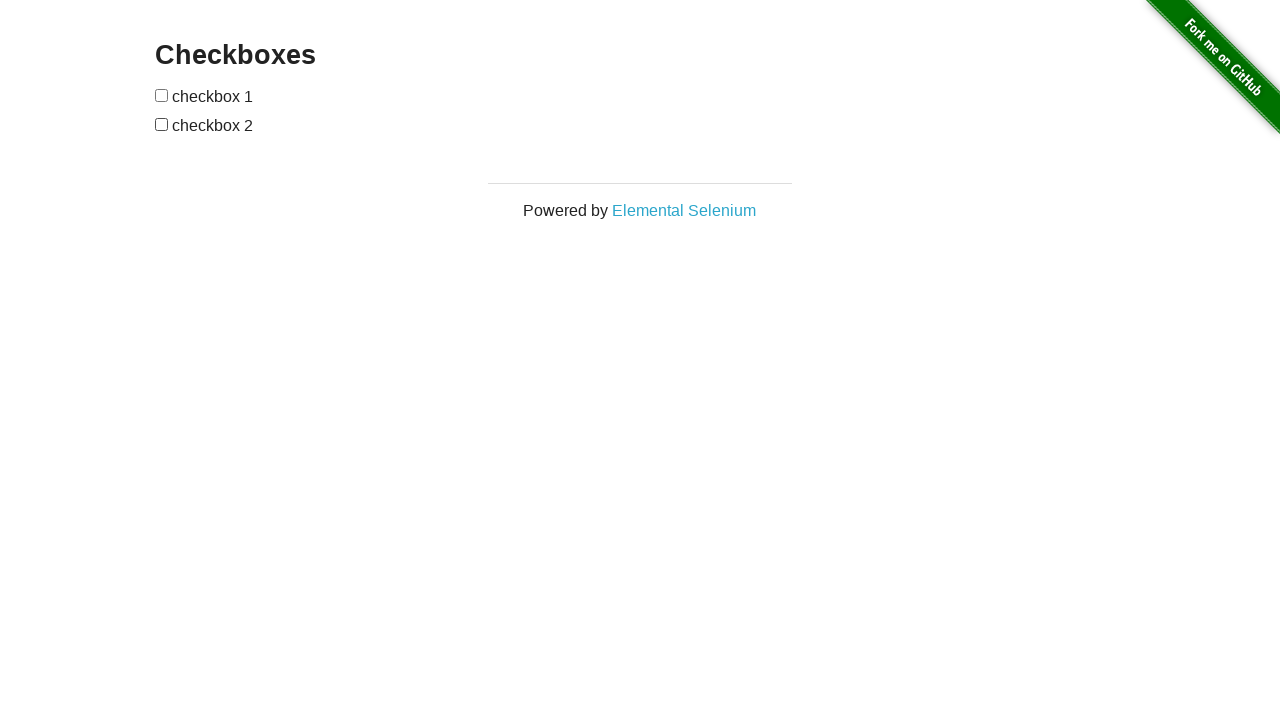

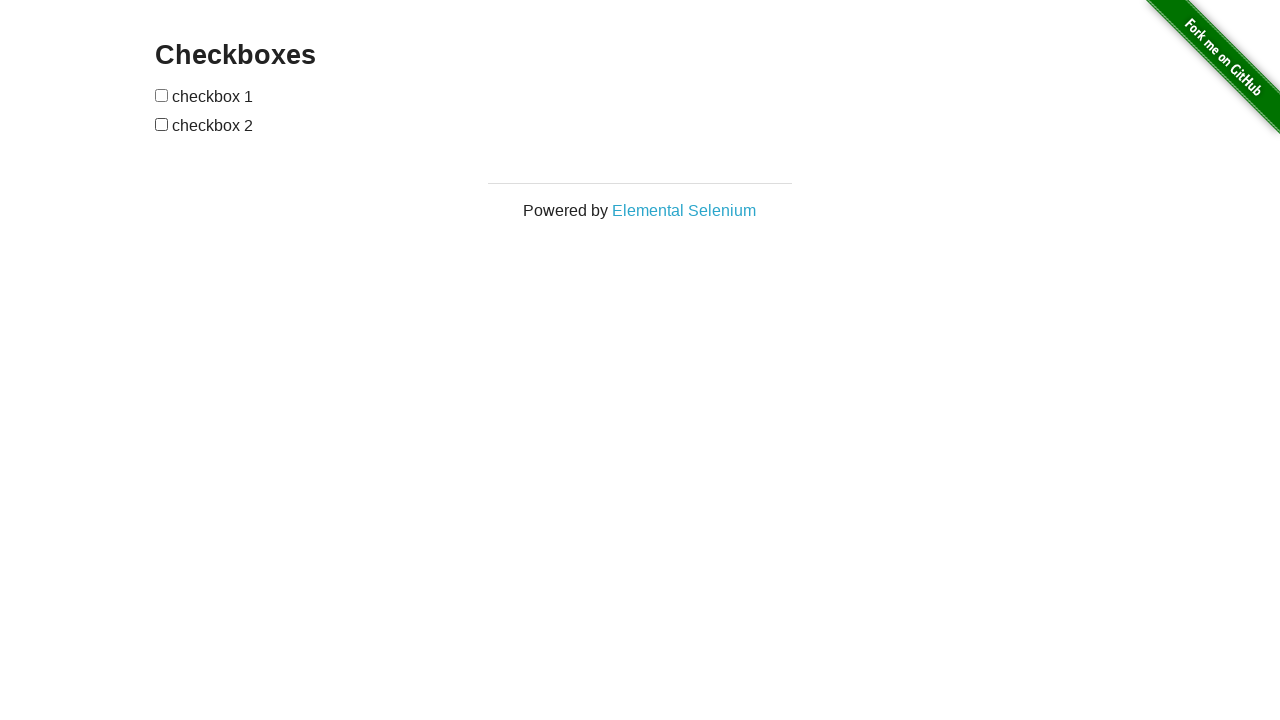